Tests dismissing a confirm dialog and verifying the resulting message

Starting URL: https://acctabootcamp.github.io/site/examples/alerts_popups

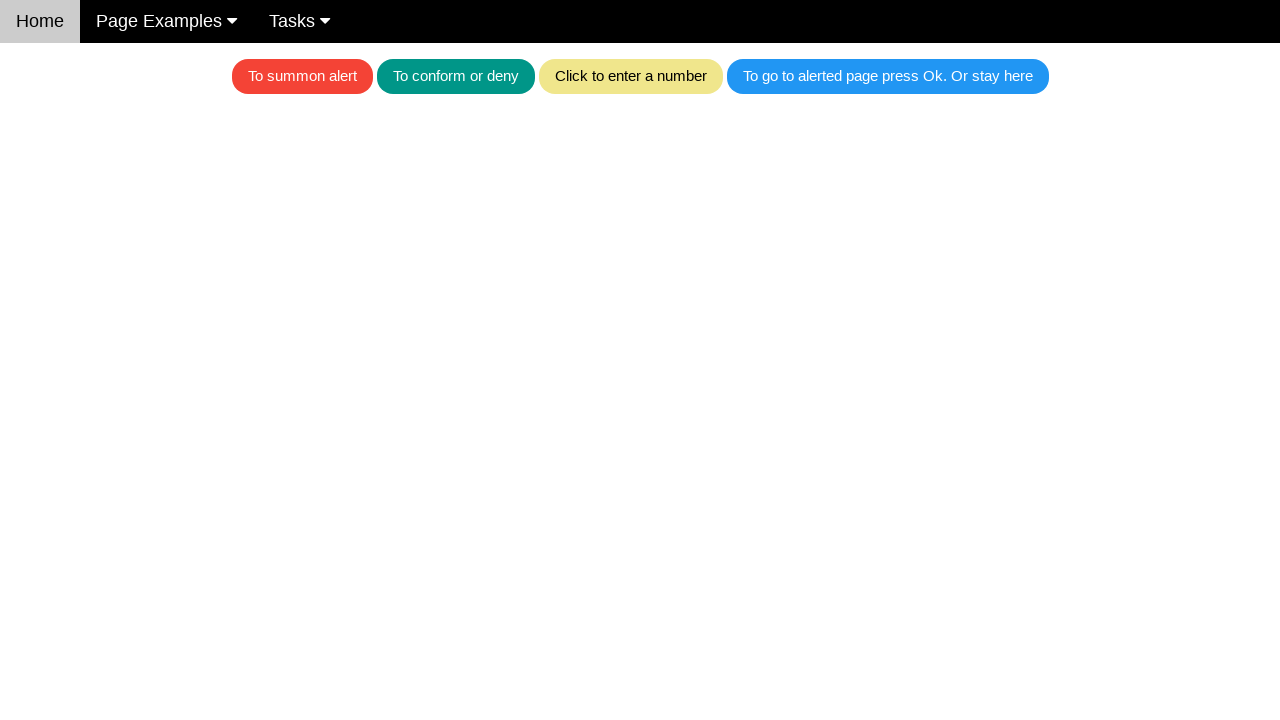

Set up dialog handler to dismiss confirm dialog
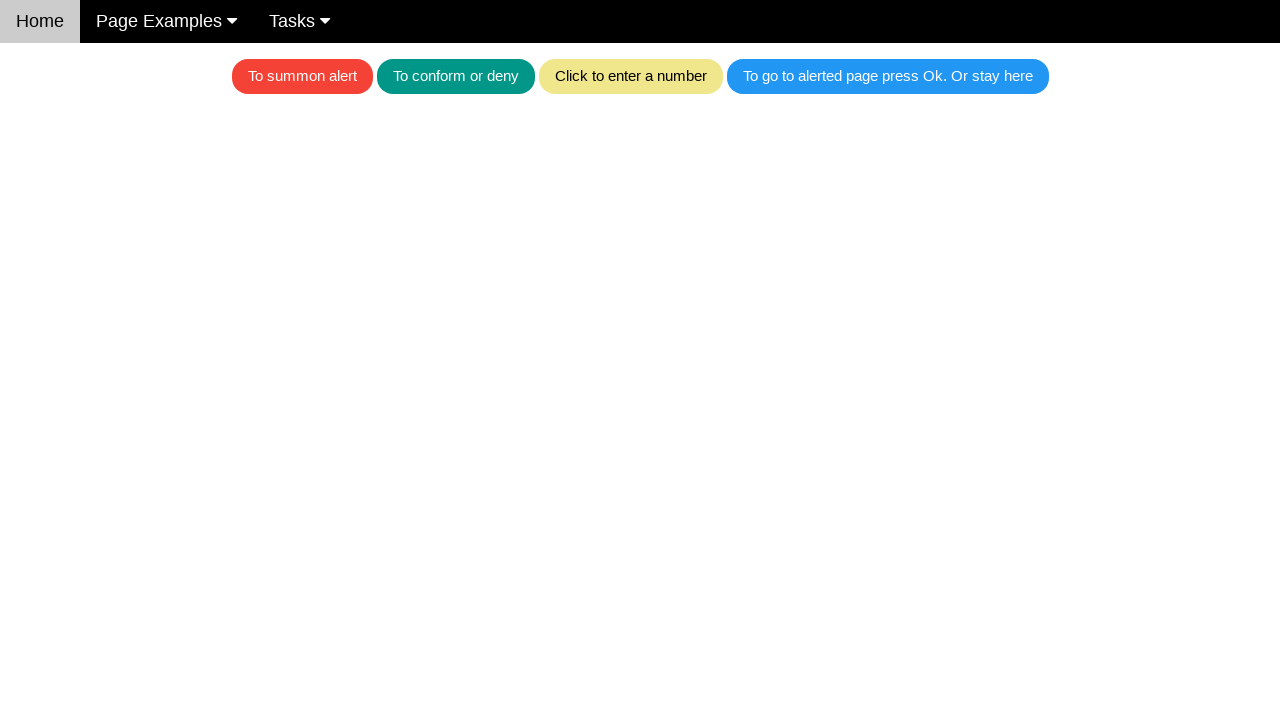

Clicked button to trigger confirm dialog at (456, 76) on .w3-teal
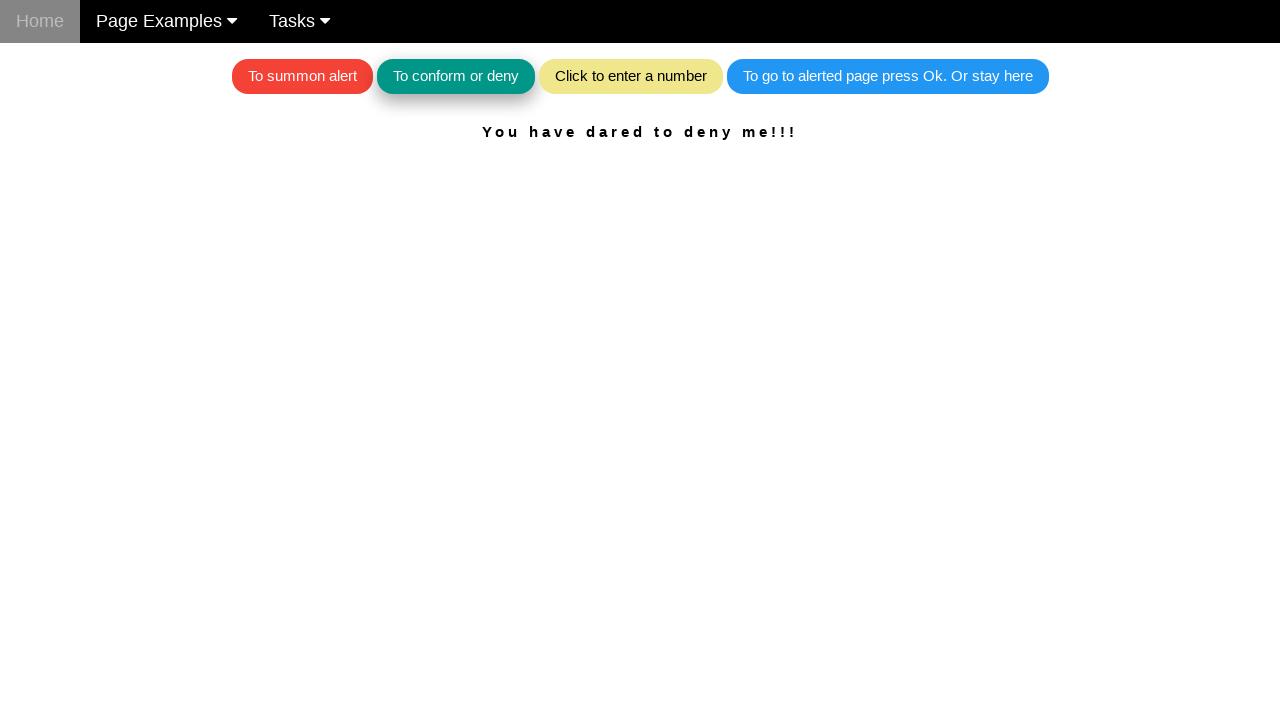

Verified message 'You have dared to deny me!!!' is displayed after denying dialog
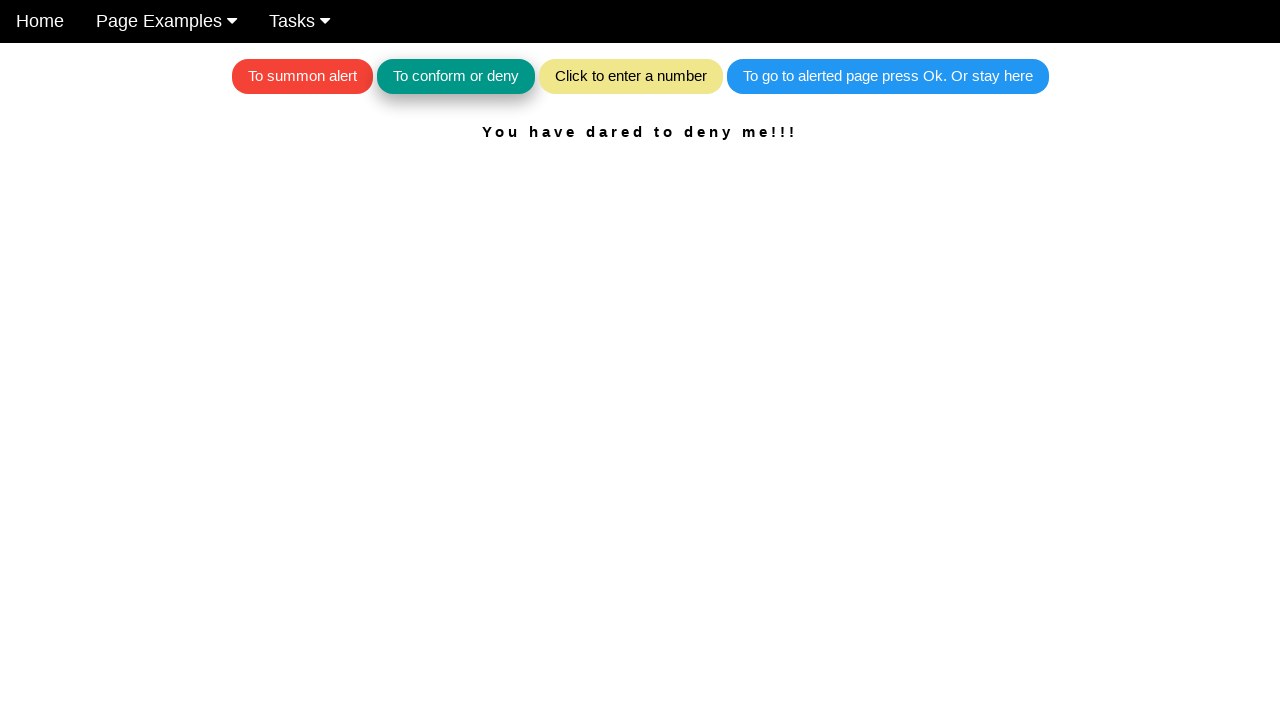

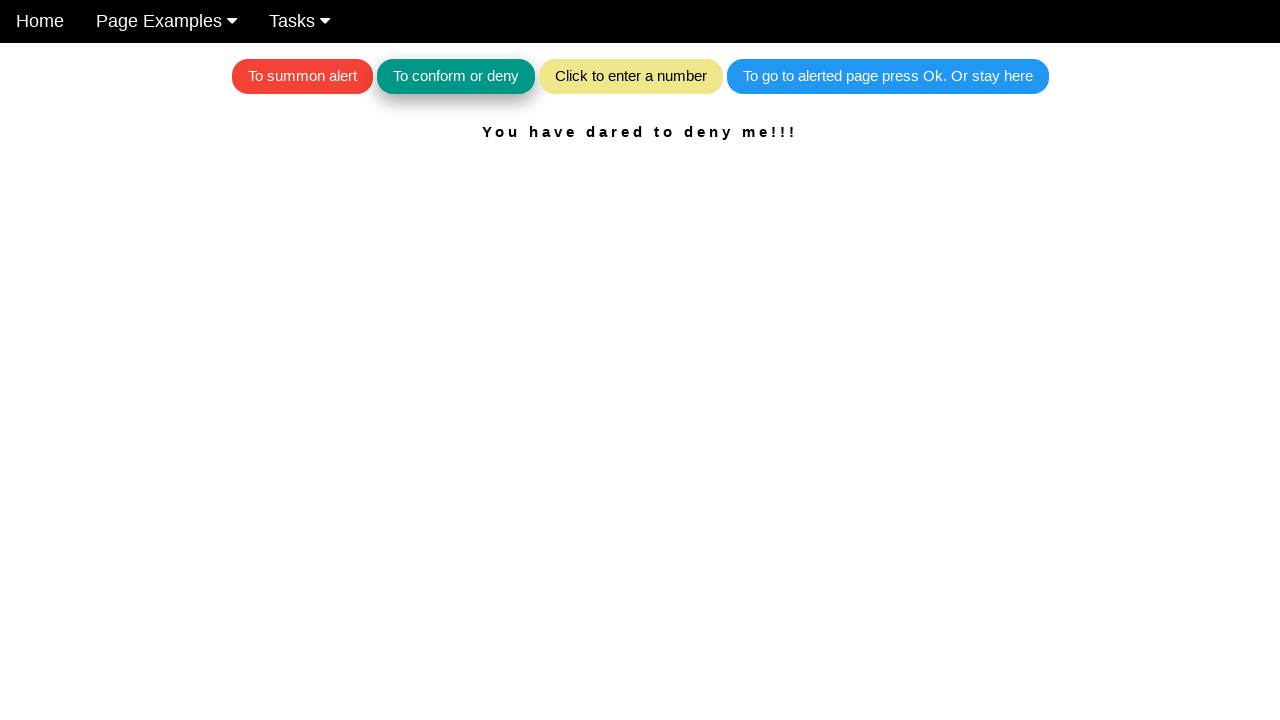